Tests default checkbox functionality by navigating to the UI Testing Concepts section, selecting multiple checkboxes, and clicking Continue

Starting URL: https://demoapps.qspiders.com/

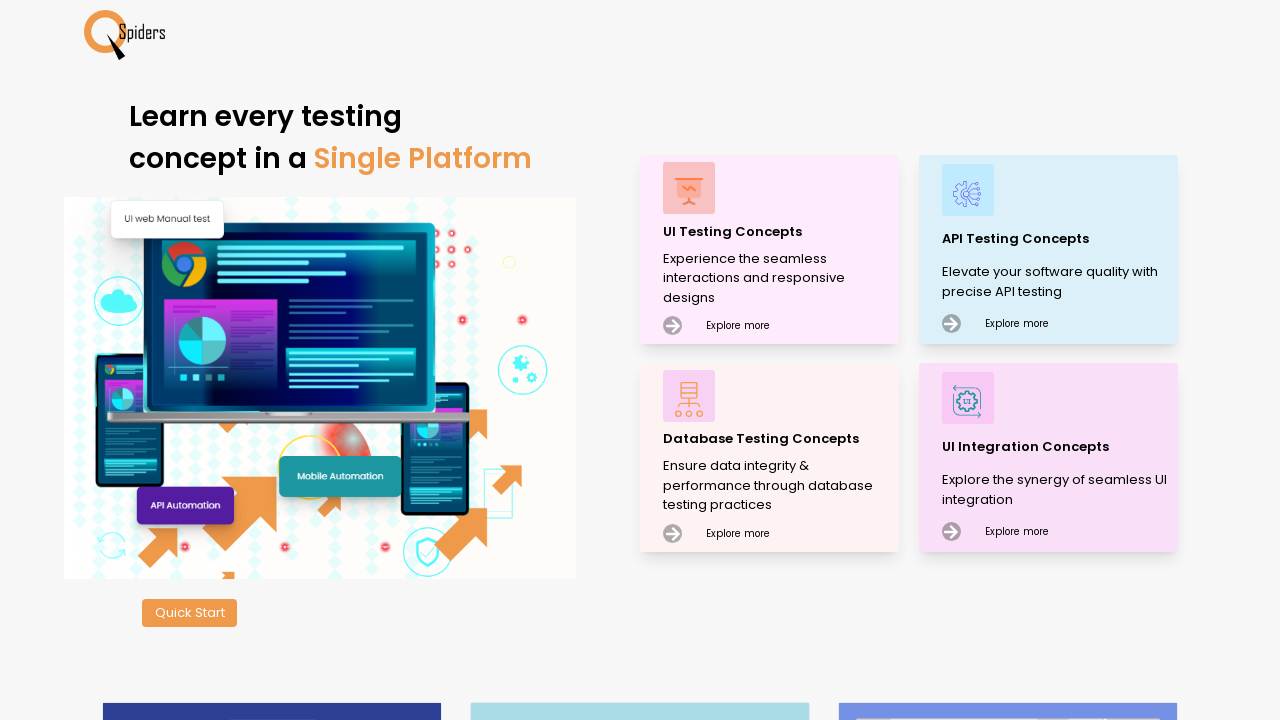

Clicked on UI Testing Concepts section at (778, 232) on xpath=//p[text()='UI Testing Concepts']
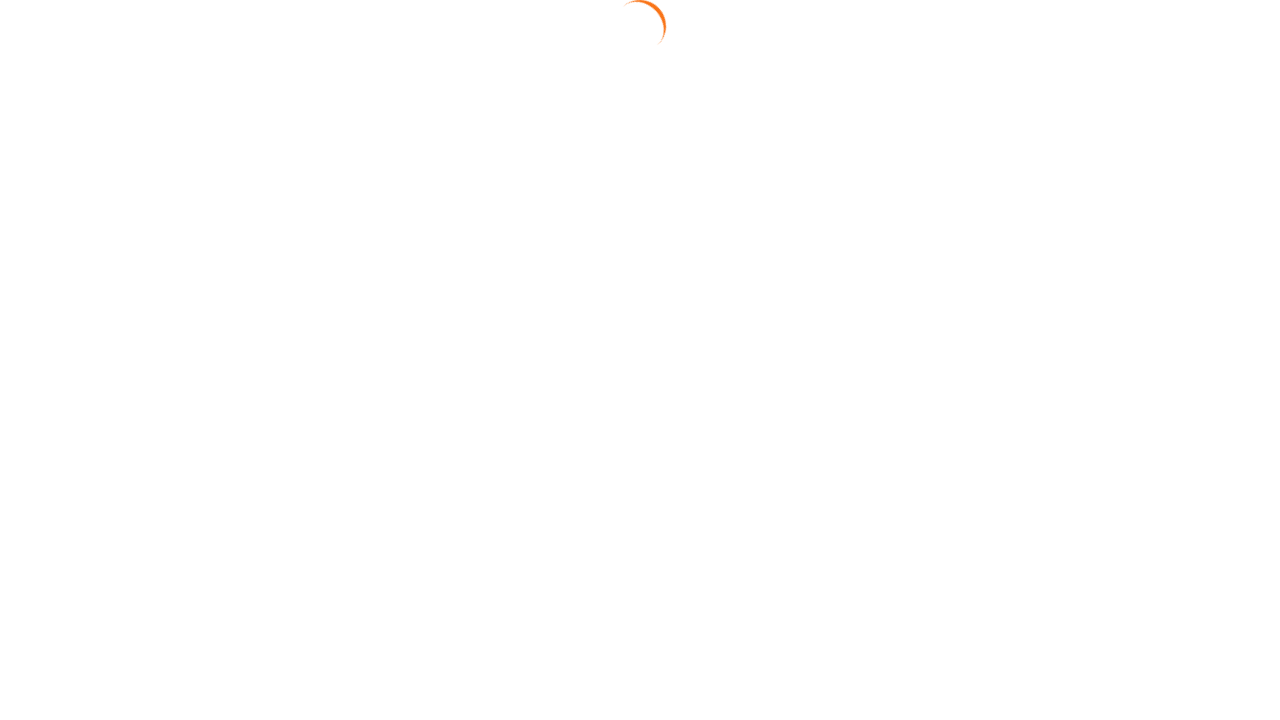

Clicked on Check Box section at (52, 236) on xpath=//section[text()='Check Box']
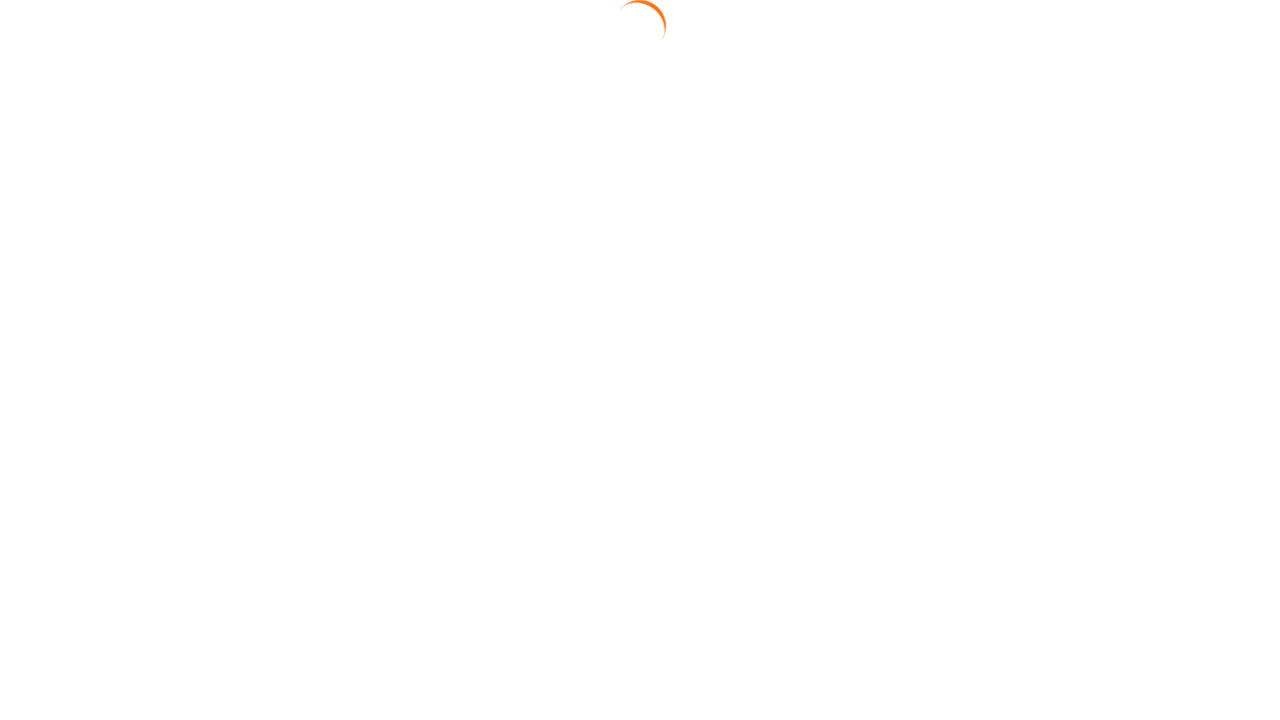

Selected first checkbox at (494, 207) on (//input[@type='checkbox'])[1]
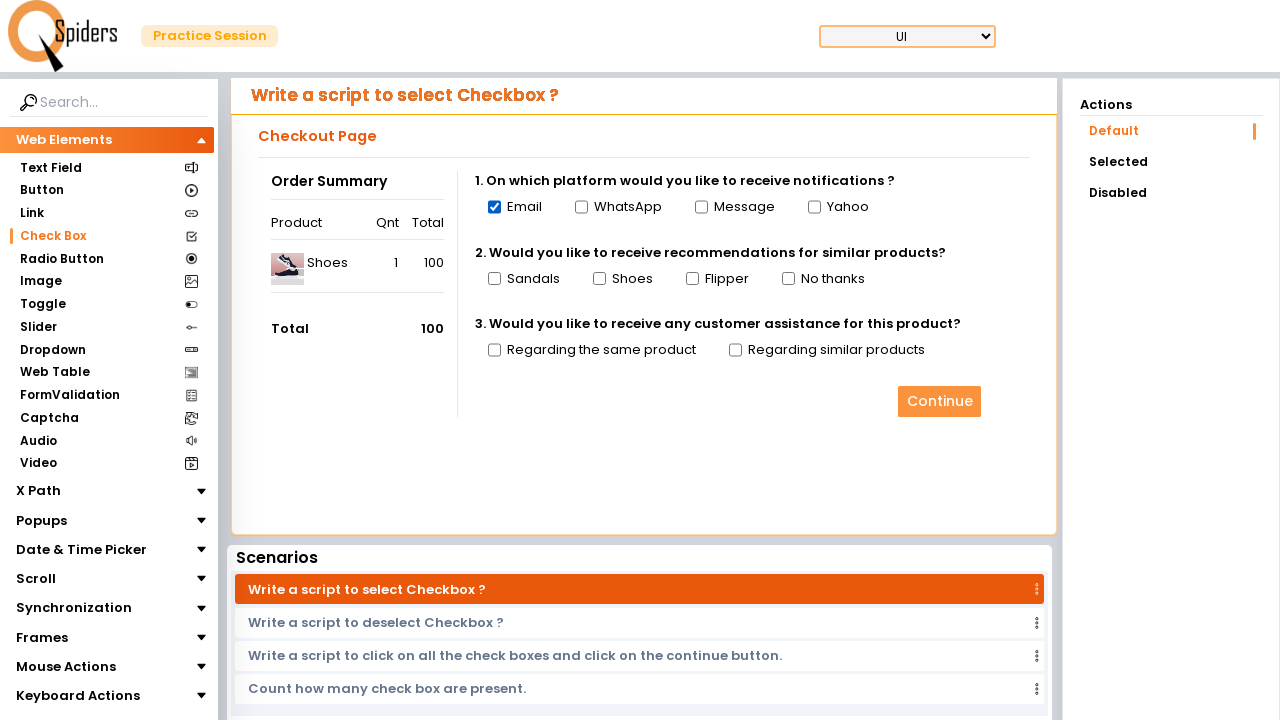

Selected fifth checkbox at (494, 279) on (//input[@type='checkbox'])[5]
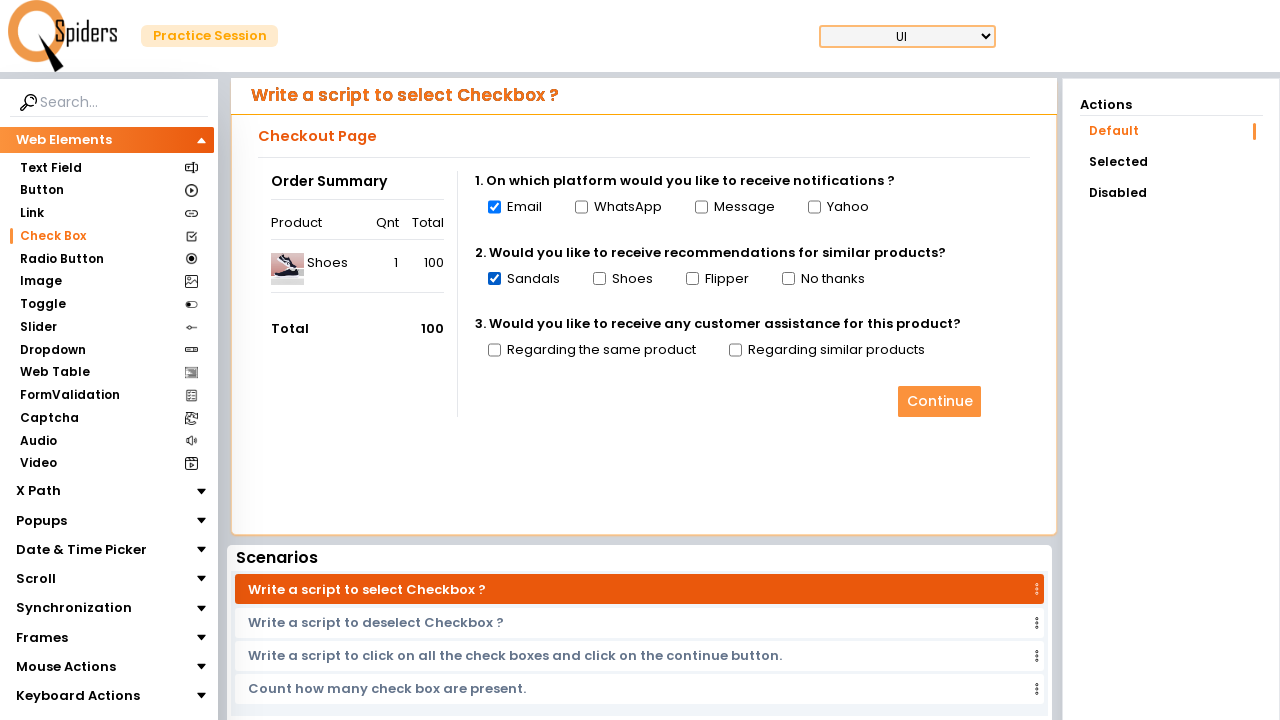

Selected ninth checkbox at (494, 350) on (//input[@type='checkbox'])[9]
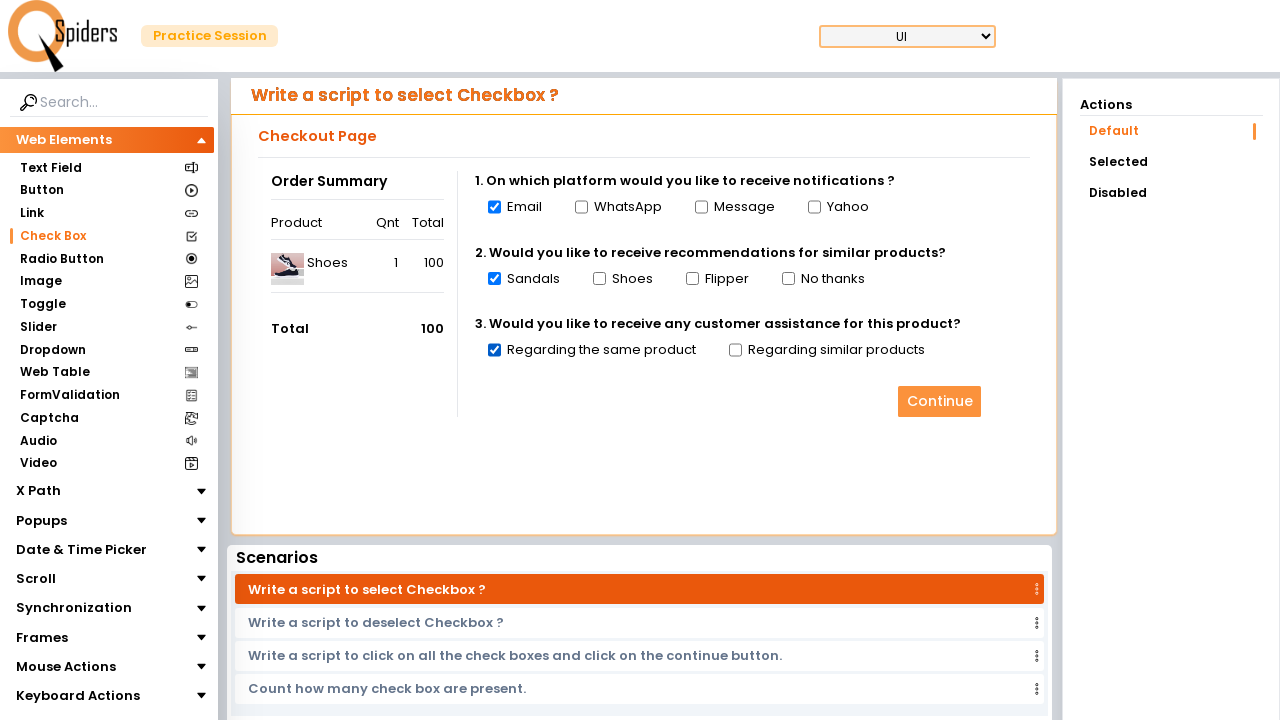

Clicked Continue button to proceed at (940, 402) on xpath=//input[@value='Continue']
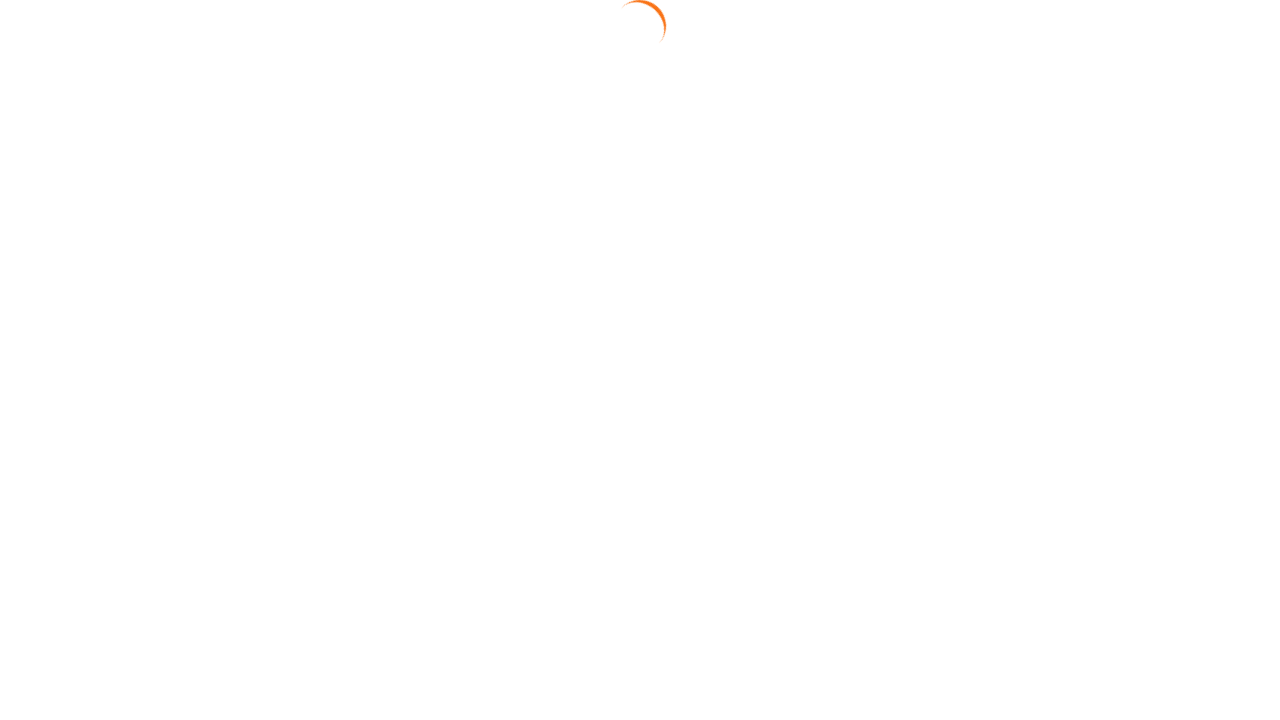

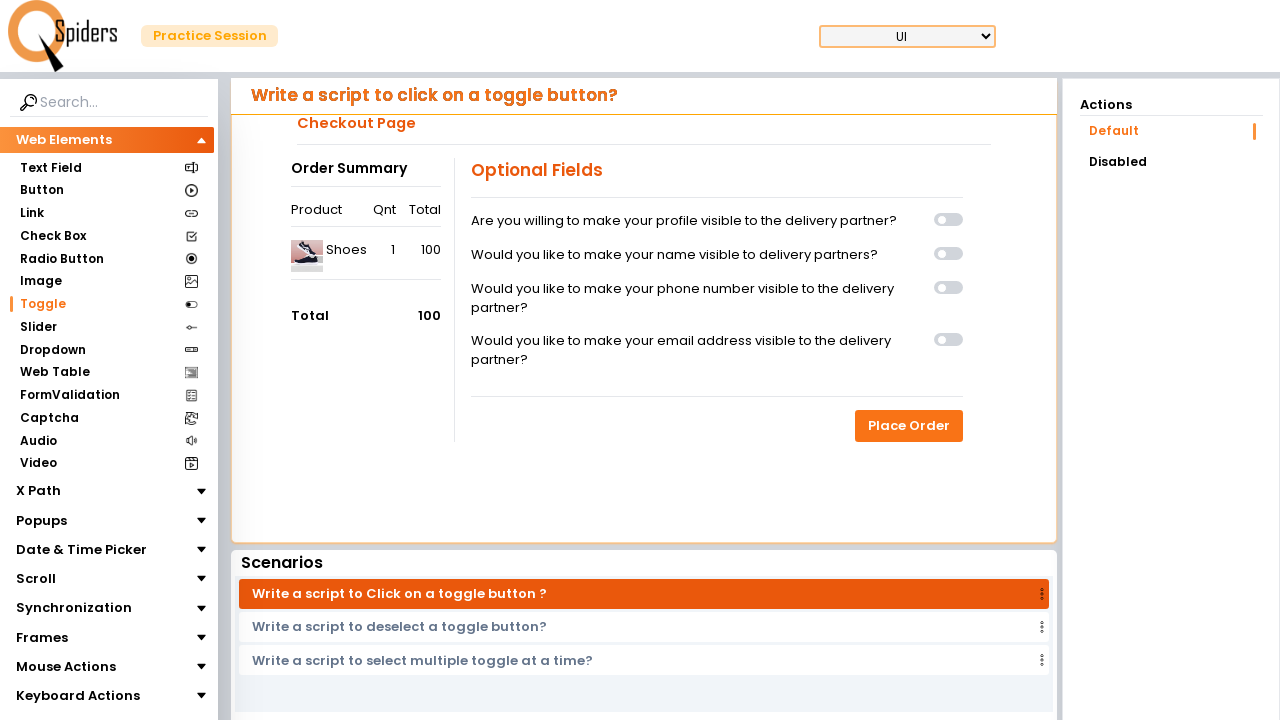